Tests page scrolling functionality by scrolling down and then back up on the Rediff mail login page

Starting URL: https://mail.rediff.com/cgi-bin/login.cgi

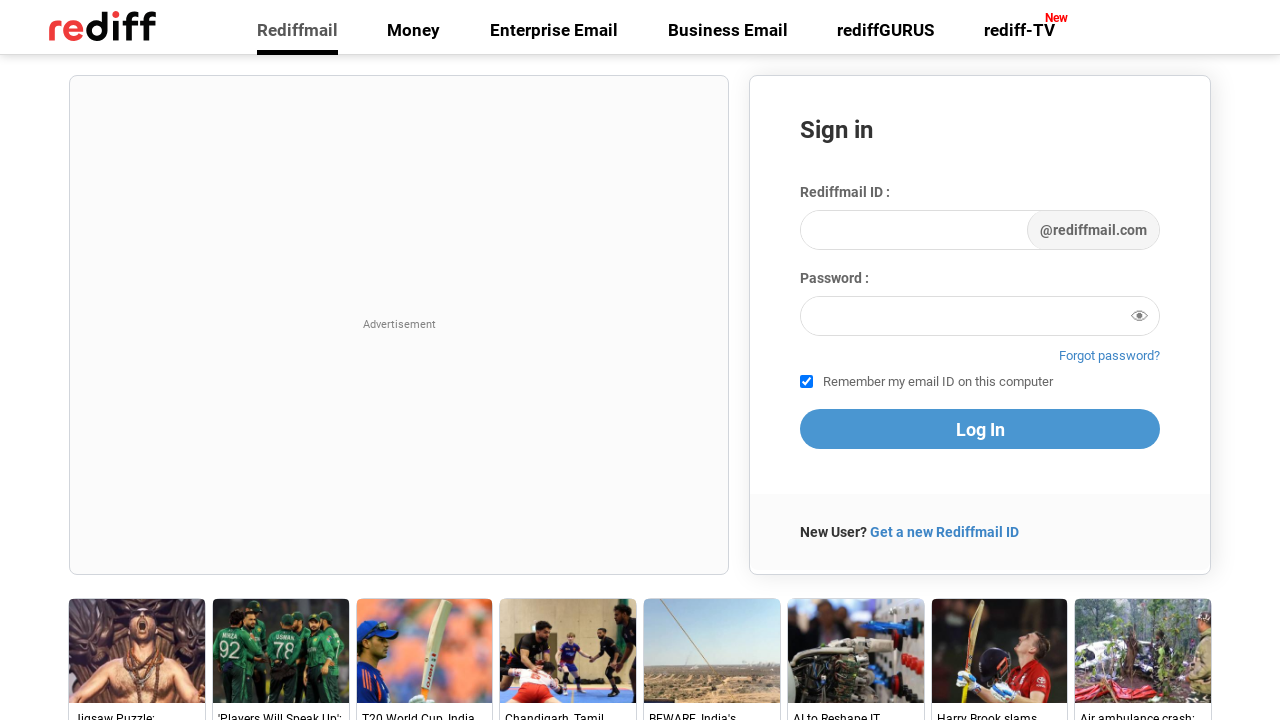

Scrolled down 3000 pixels on Rediff mail login page
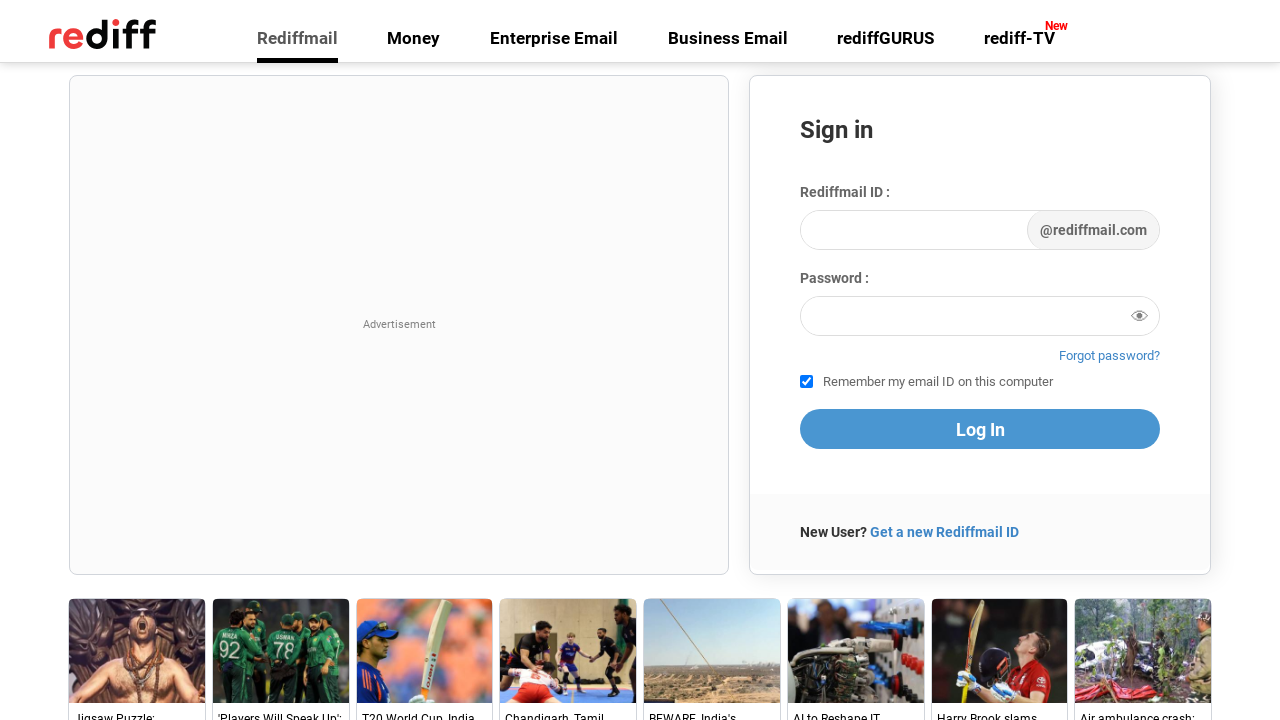

Waited for 3 seconds
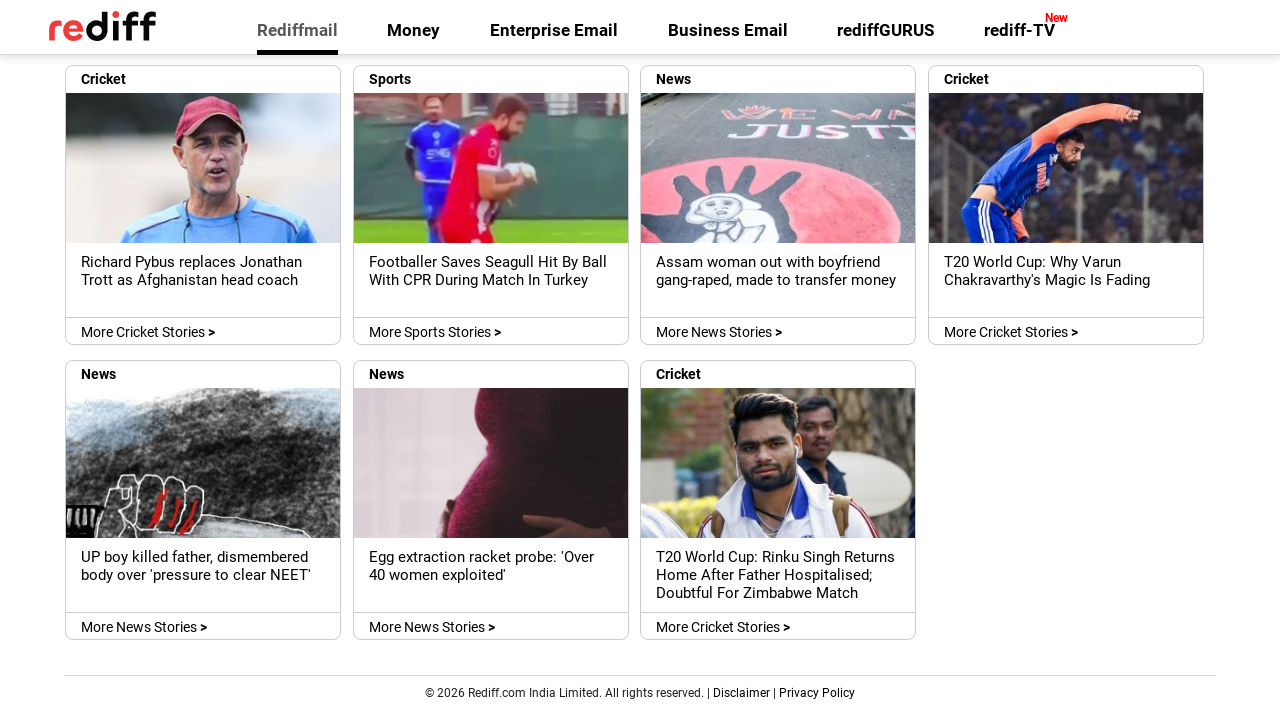

Scrolled back up 1500 pixels
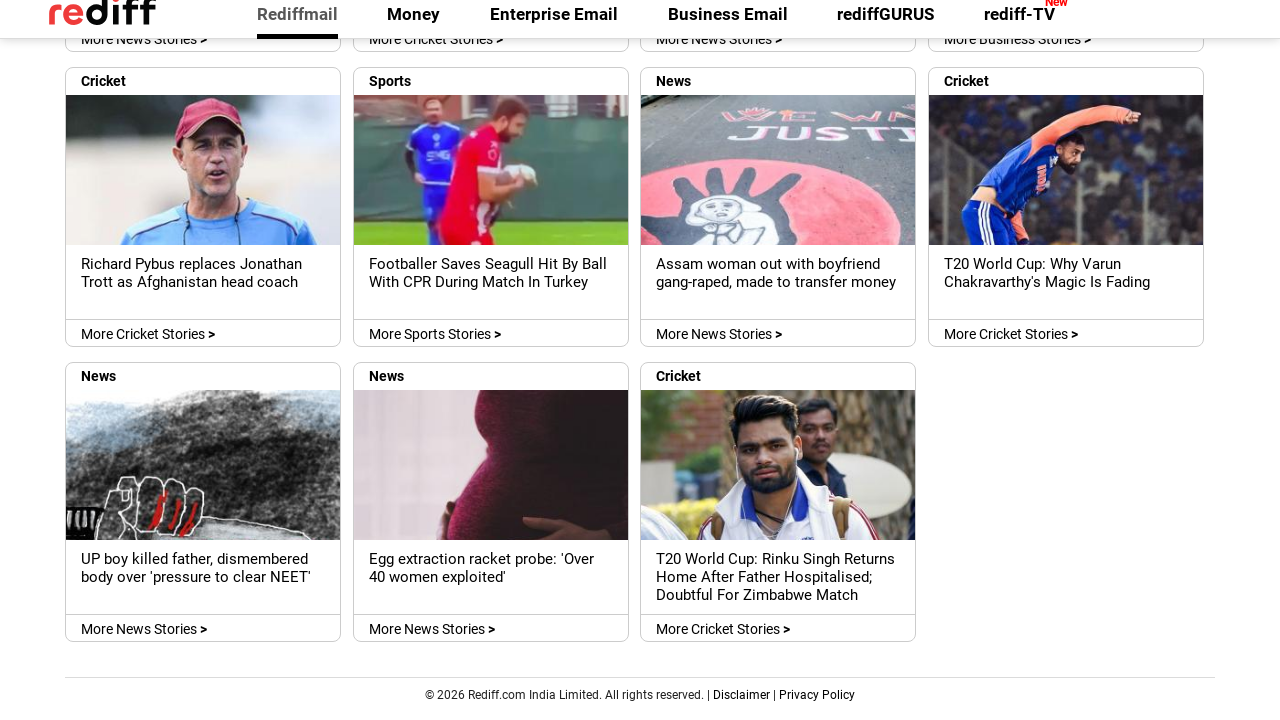

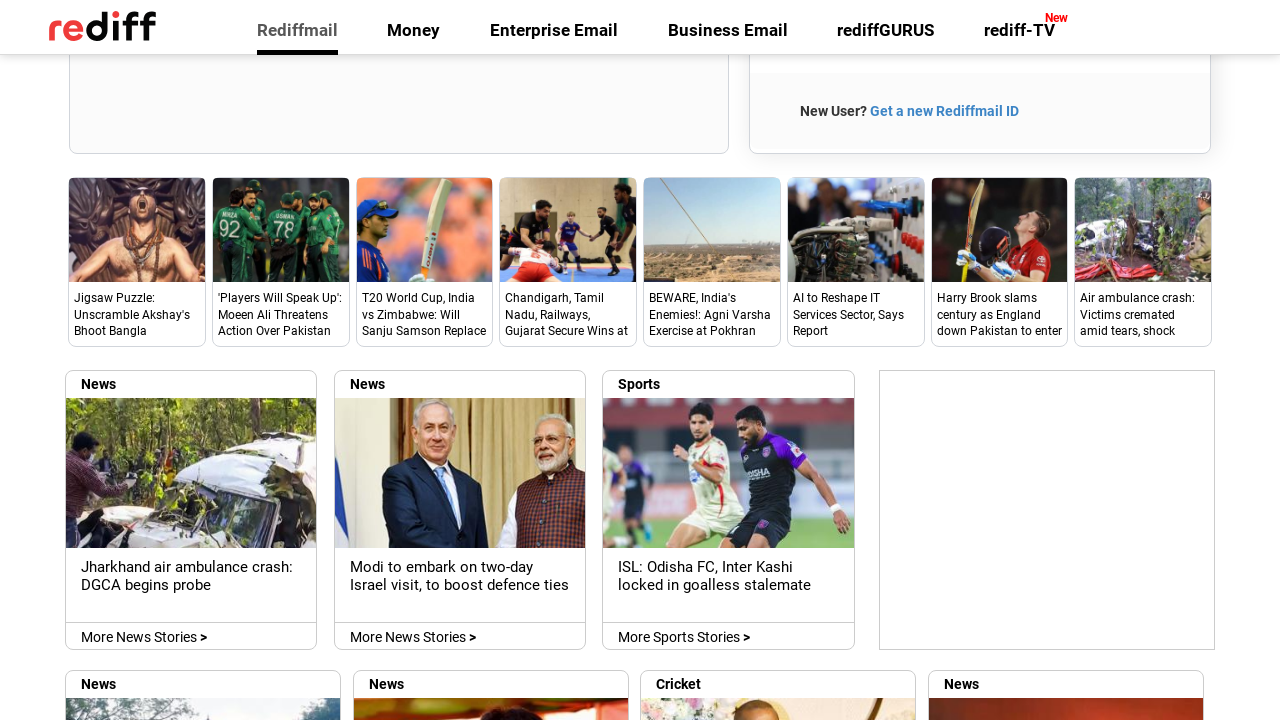